Tests the GreenKart vegetable shopping site by navigating to the product page, waiting for products to load, and adding specific vegetables (Broccoli and Mango) to the cart.

Starting URL: https://rahulshettyacademy.com/seleniumPractise/#/

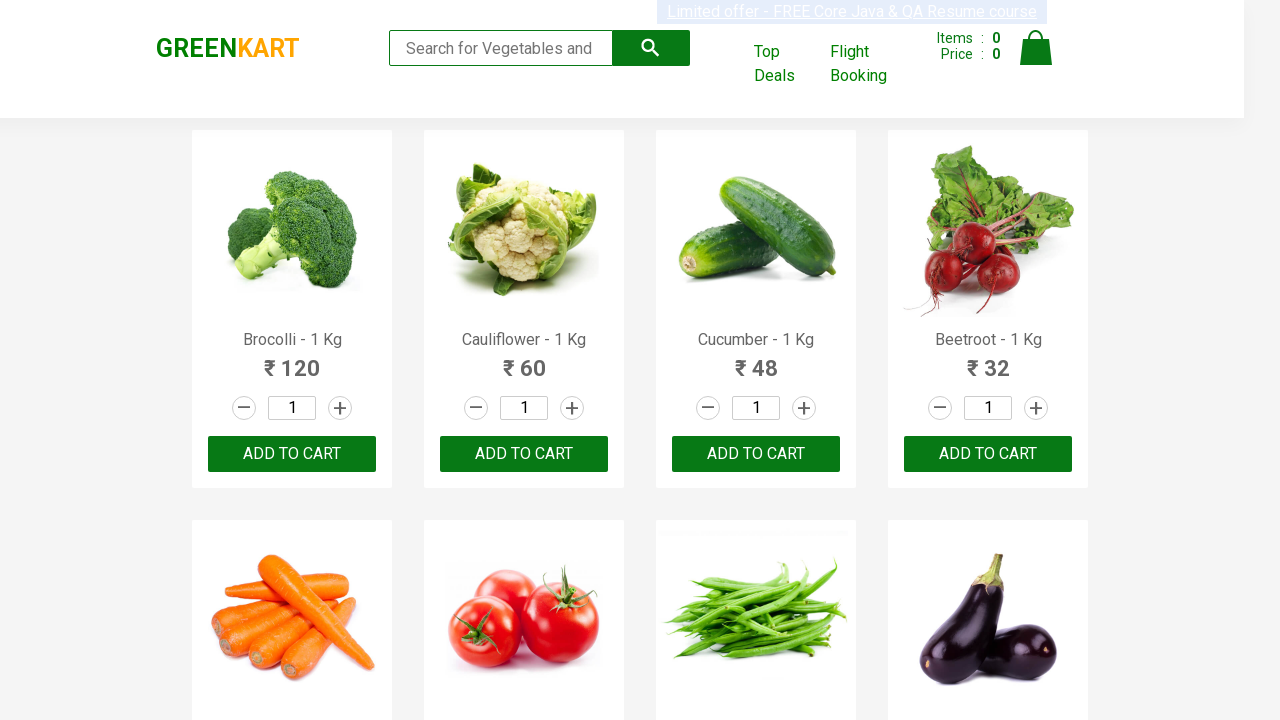

Waited for GreenKart logo to load
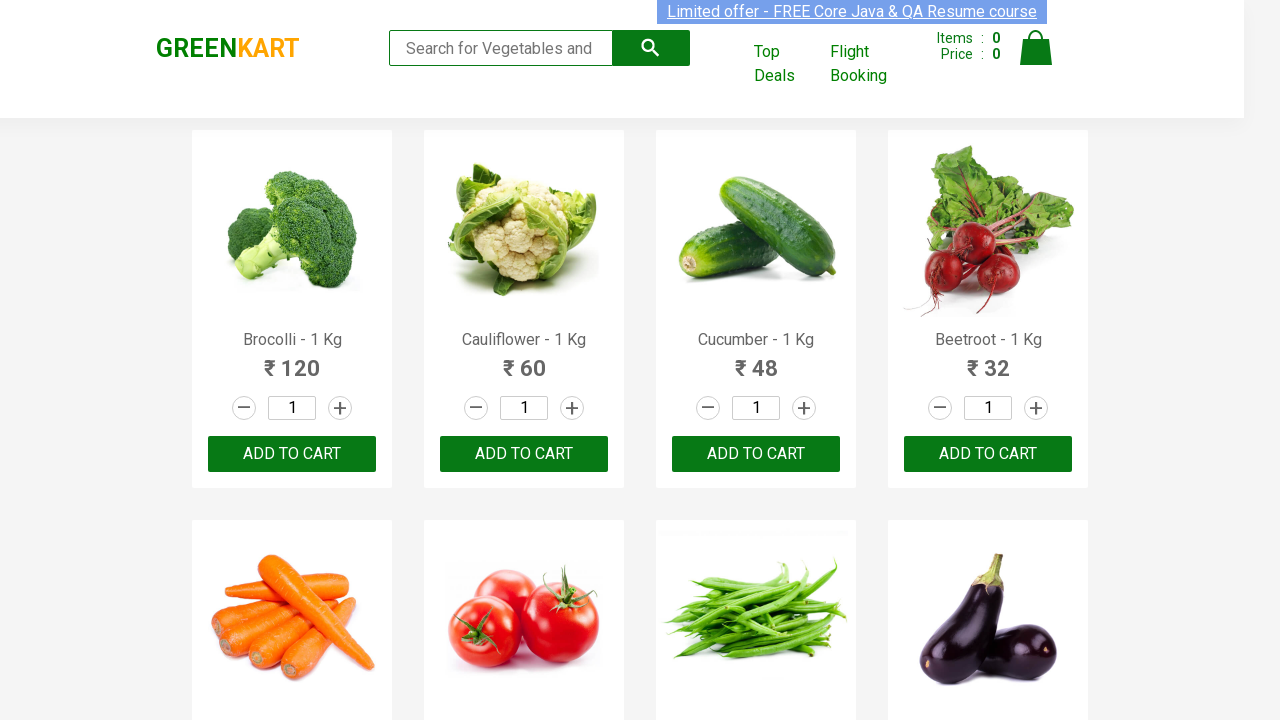

Waited for products to load on the page
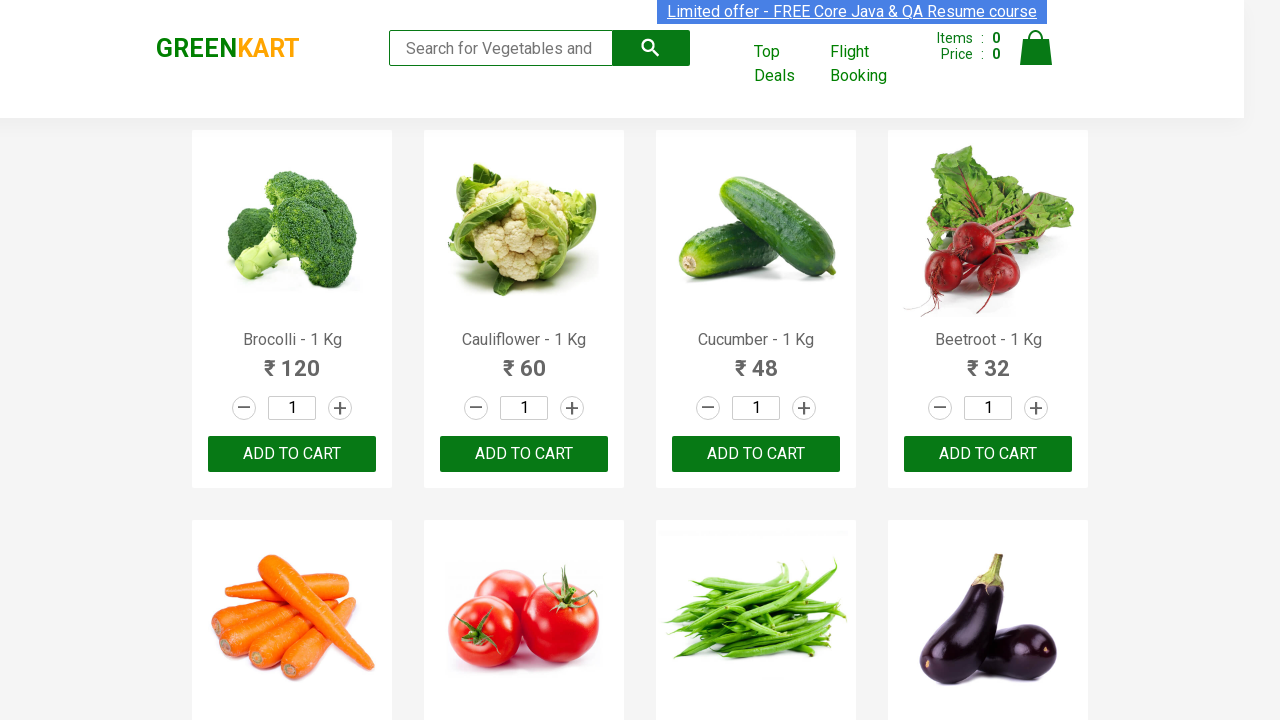

Retrieved all product cards from the page
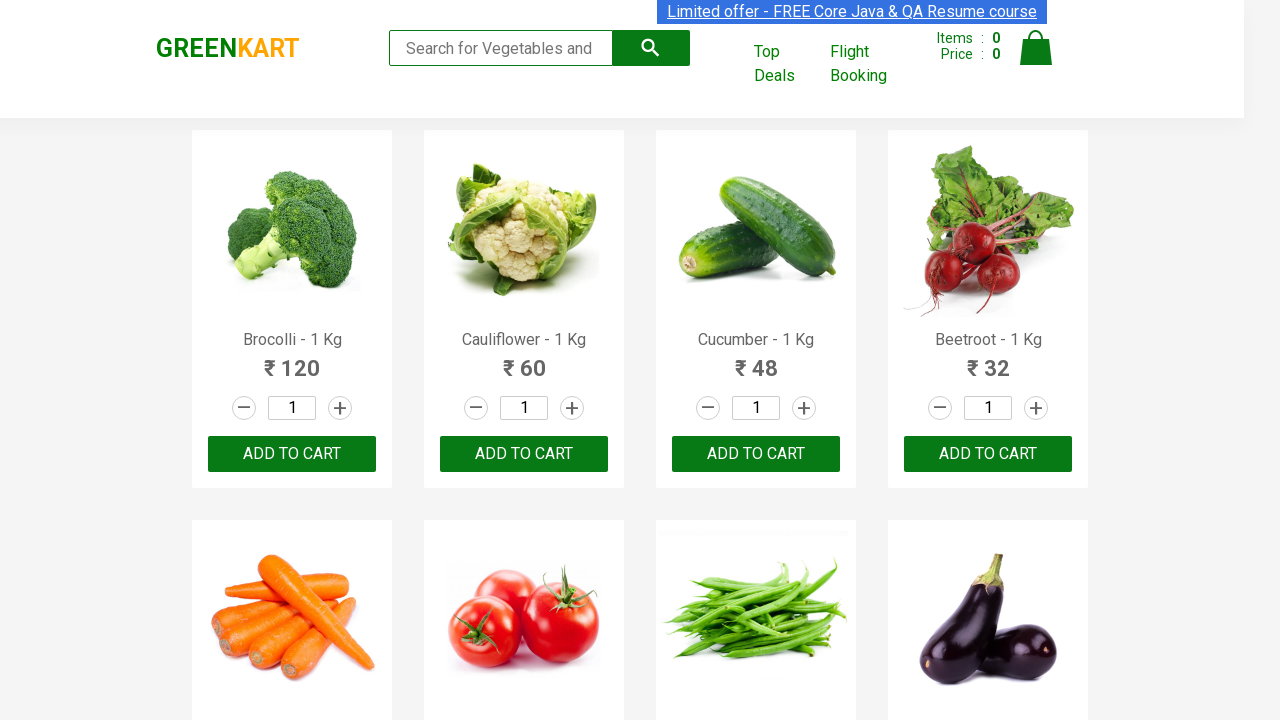

Added 'Brocolli' to cart at (292, 454) on .products>.product >> nth=0 >> div.product-action button
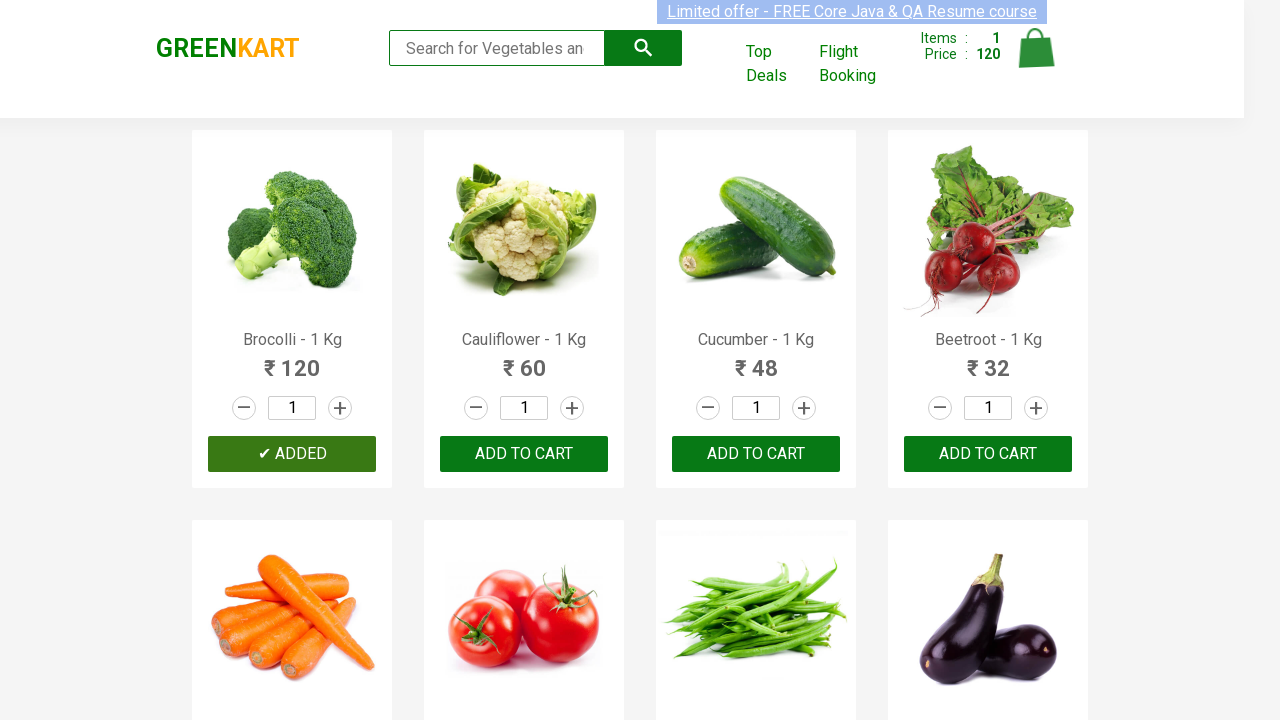

Added 'Mango' to cart at (524, 360) on .products>.product >> nth=17 >> div.product-action button
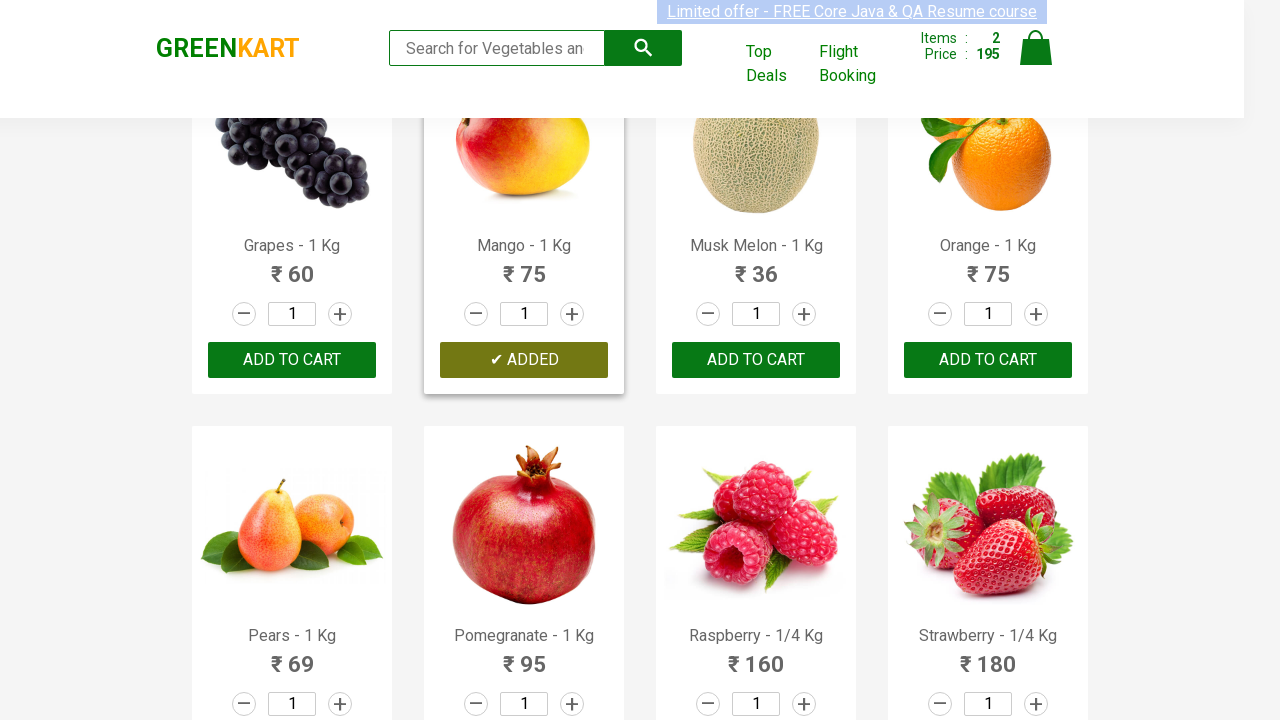

Waited for cart to update and verified items are visible
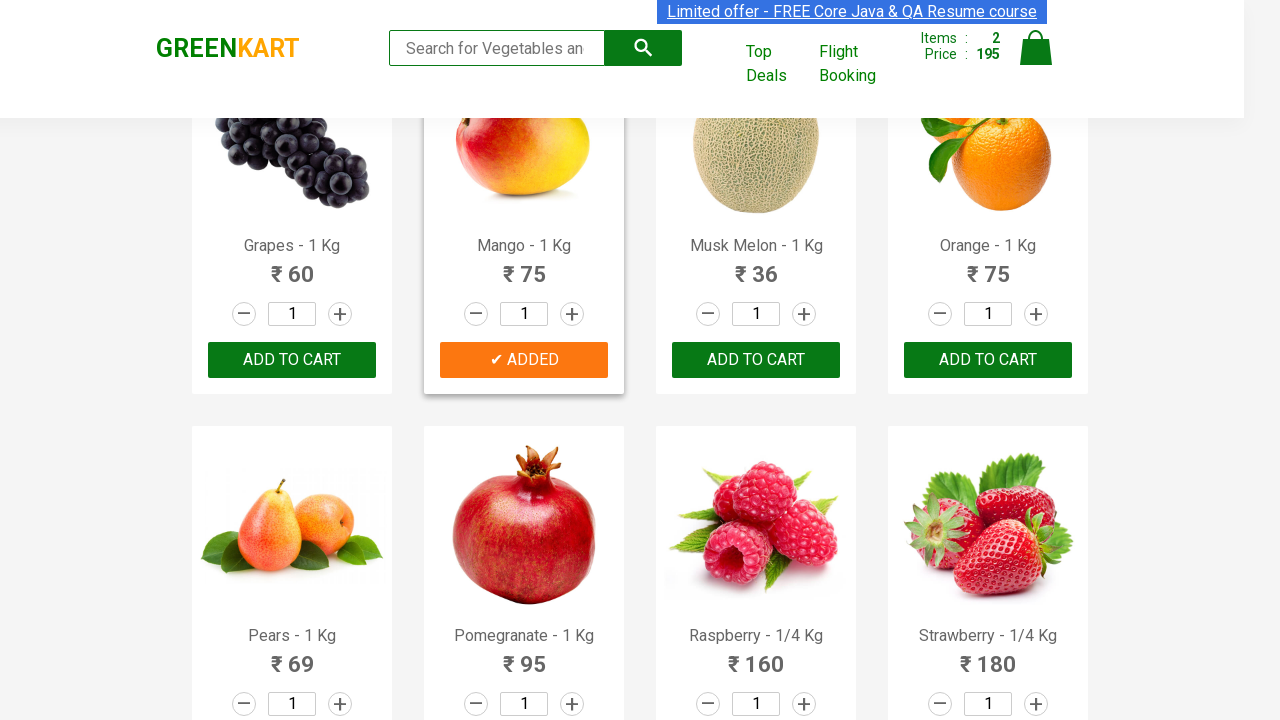

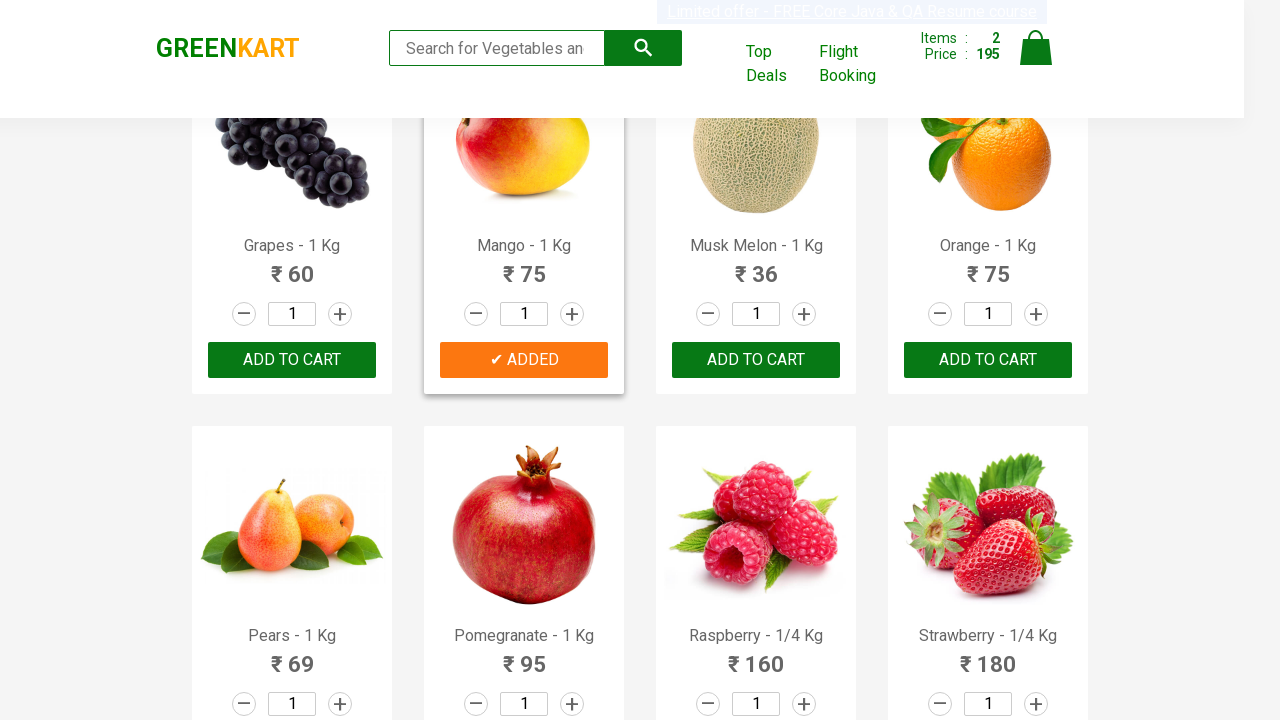